Tests checkbox functionality on a practice page by clicking a checkbox, verifying it's selected, clicking again to unselect, verifying it's unselected, and counting the total number of checkboxes on the page.

Starting URL: http://qaclickacademy.com/practice.php

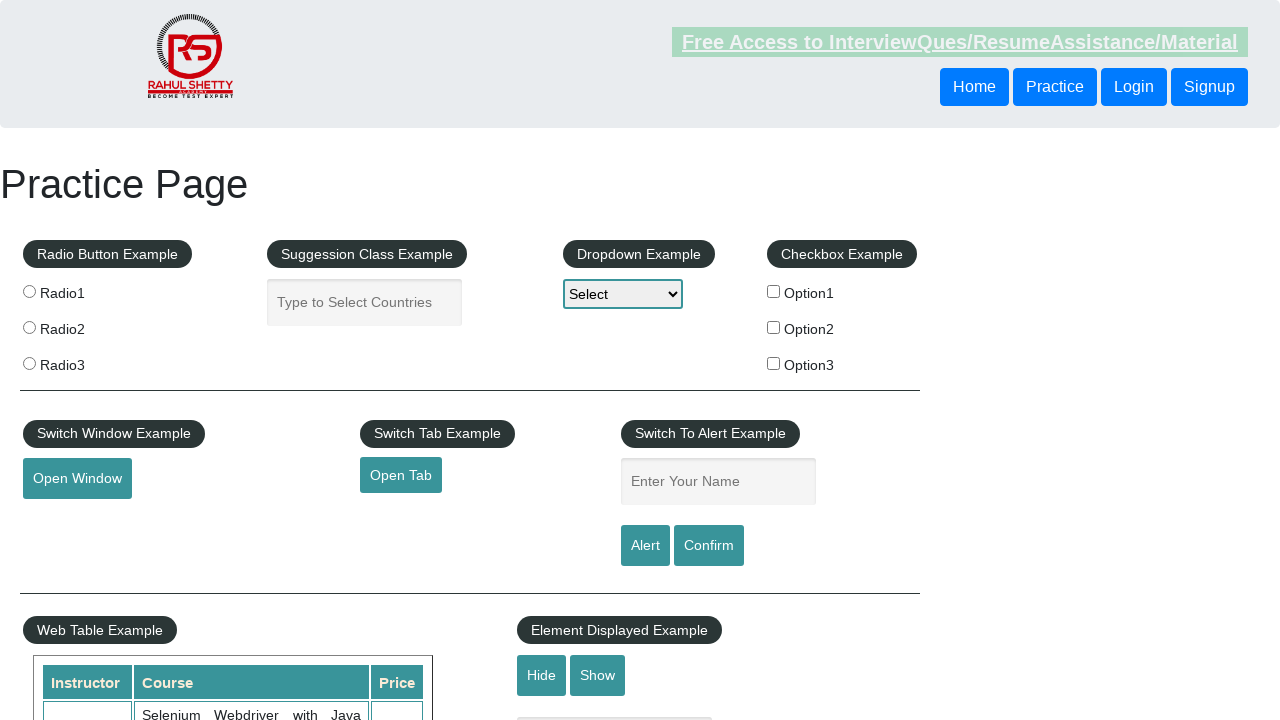

Clicked first checkbox to select it at (774, 291) on #checkBoxOption1
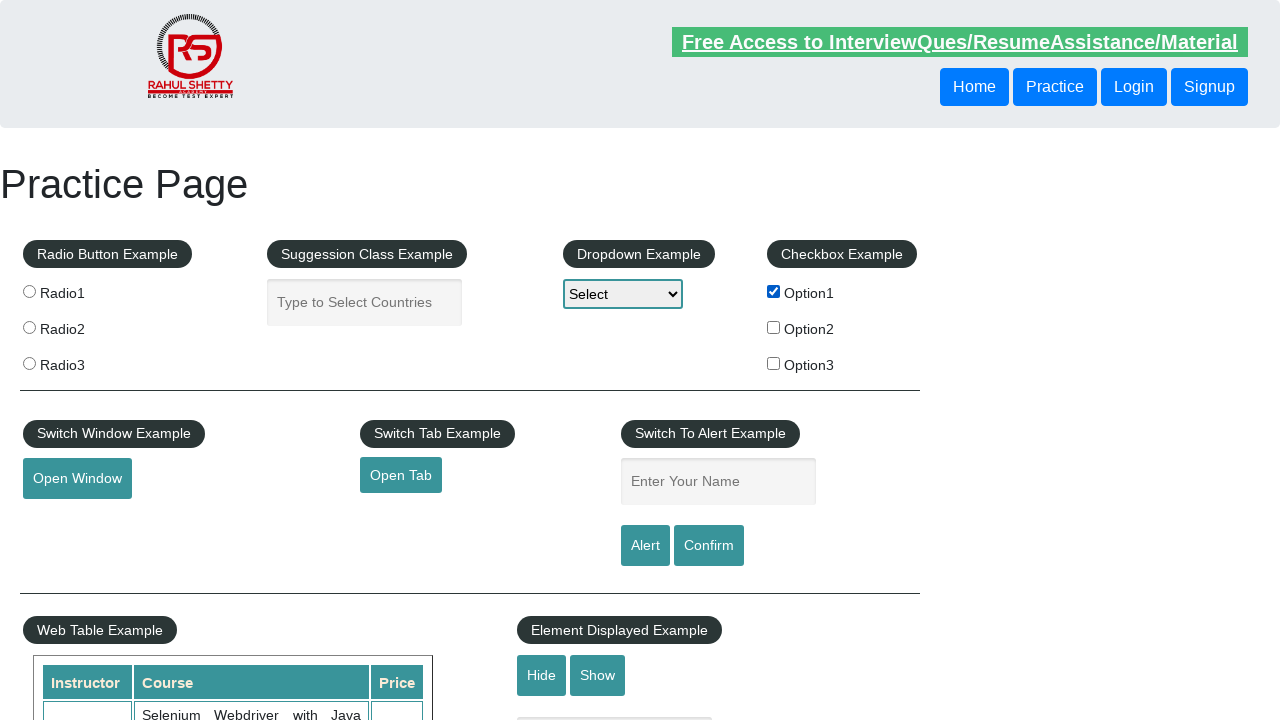

Verified first checkbox is selected
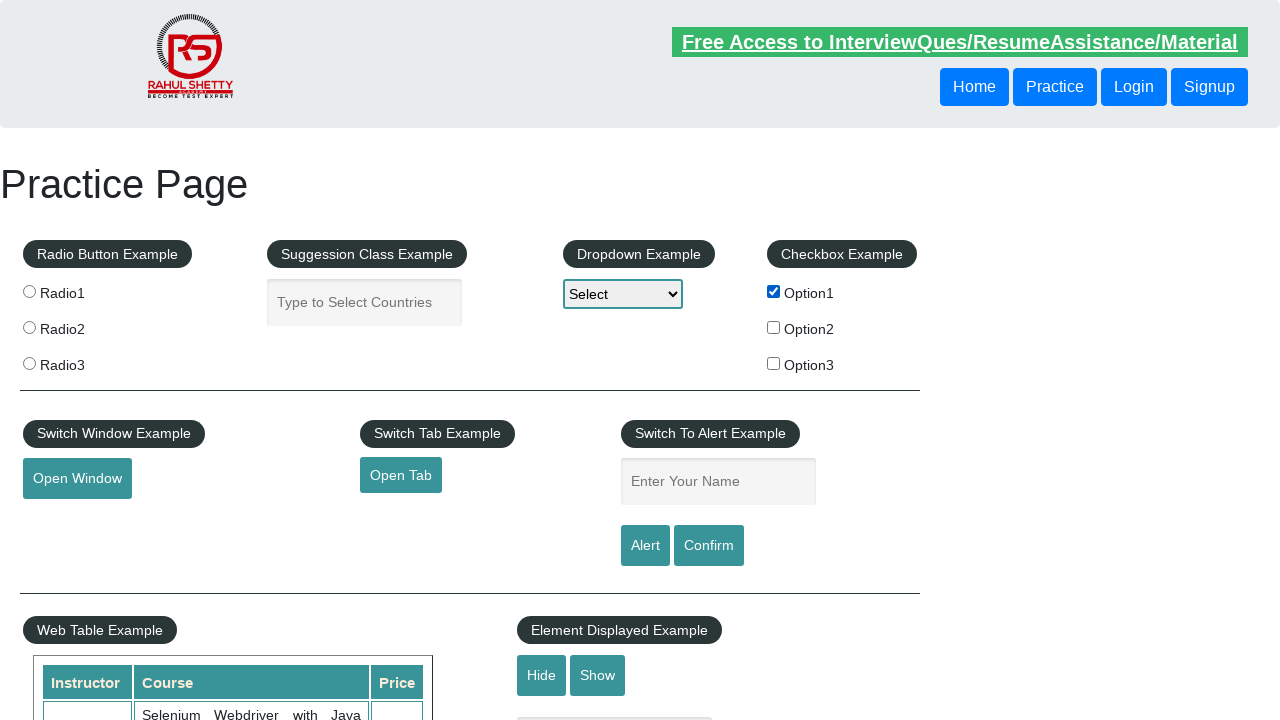

Clicked first checkbox again to unselect it at (774, 291) on #checkBoxOption1
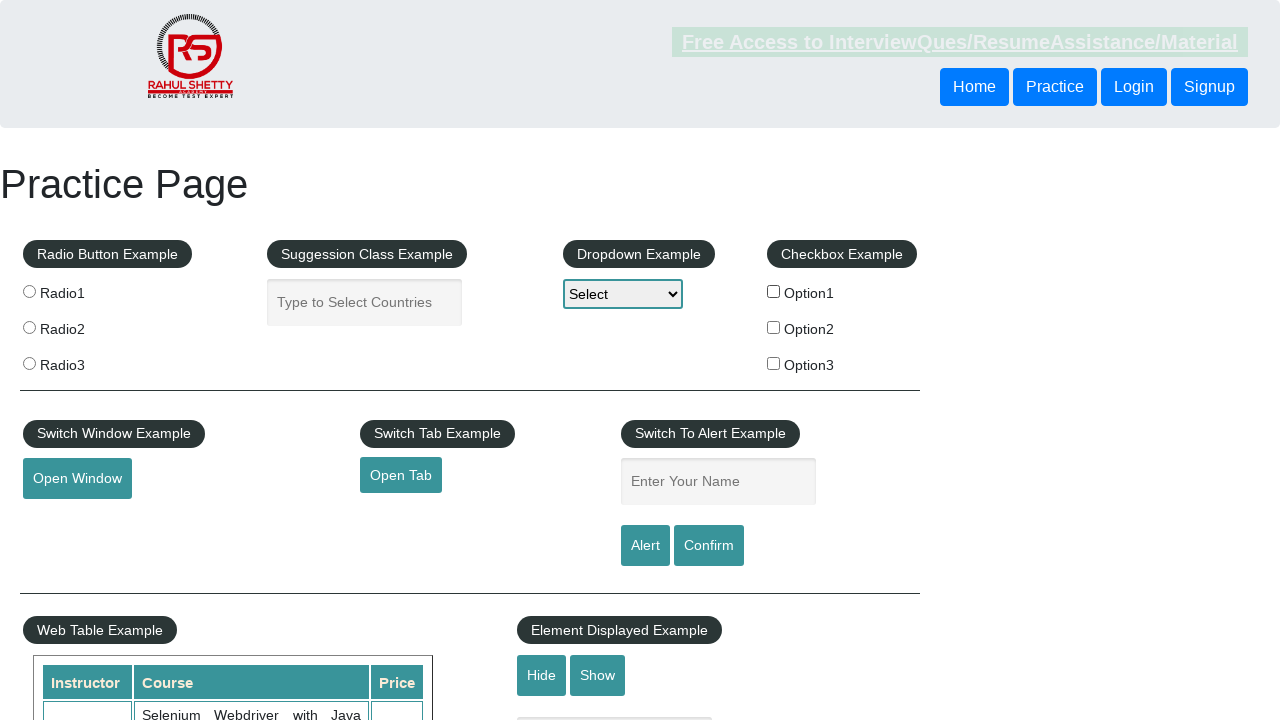

Verified first checkbox is unselected
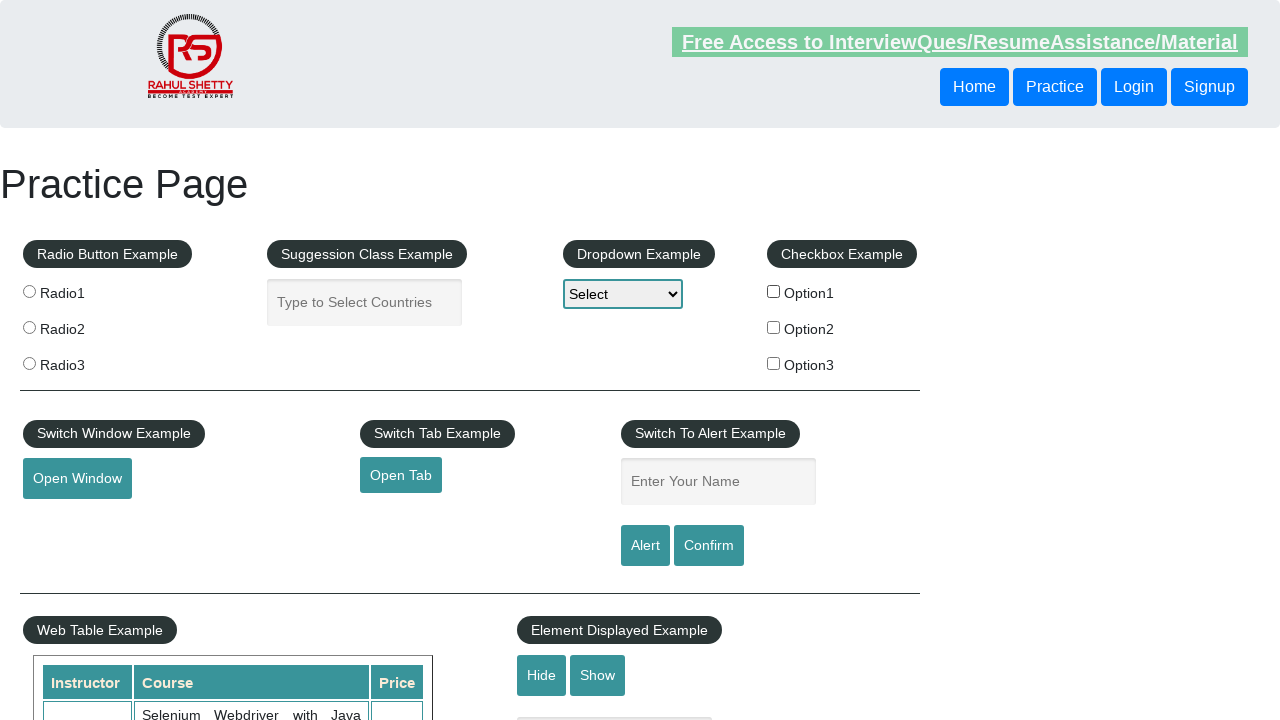

Located all checkboxes on the page
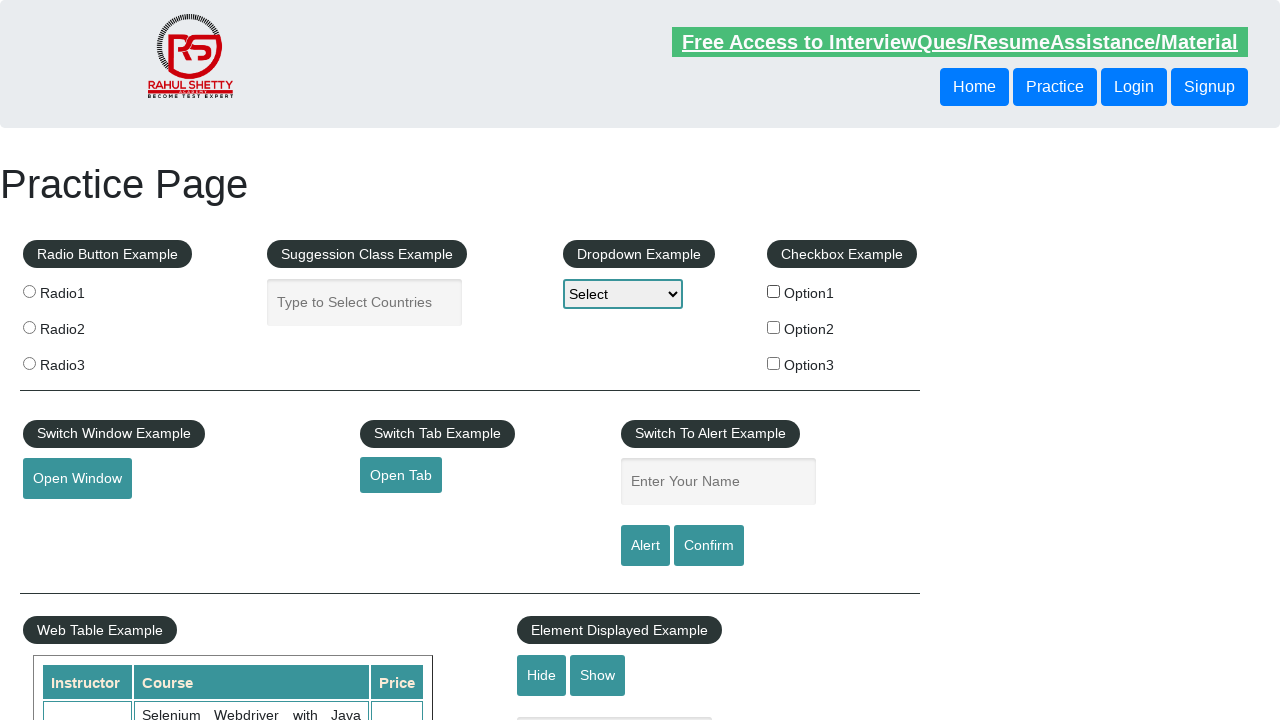

Counted checkboxes: 3 total
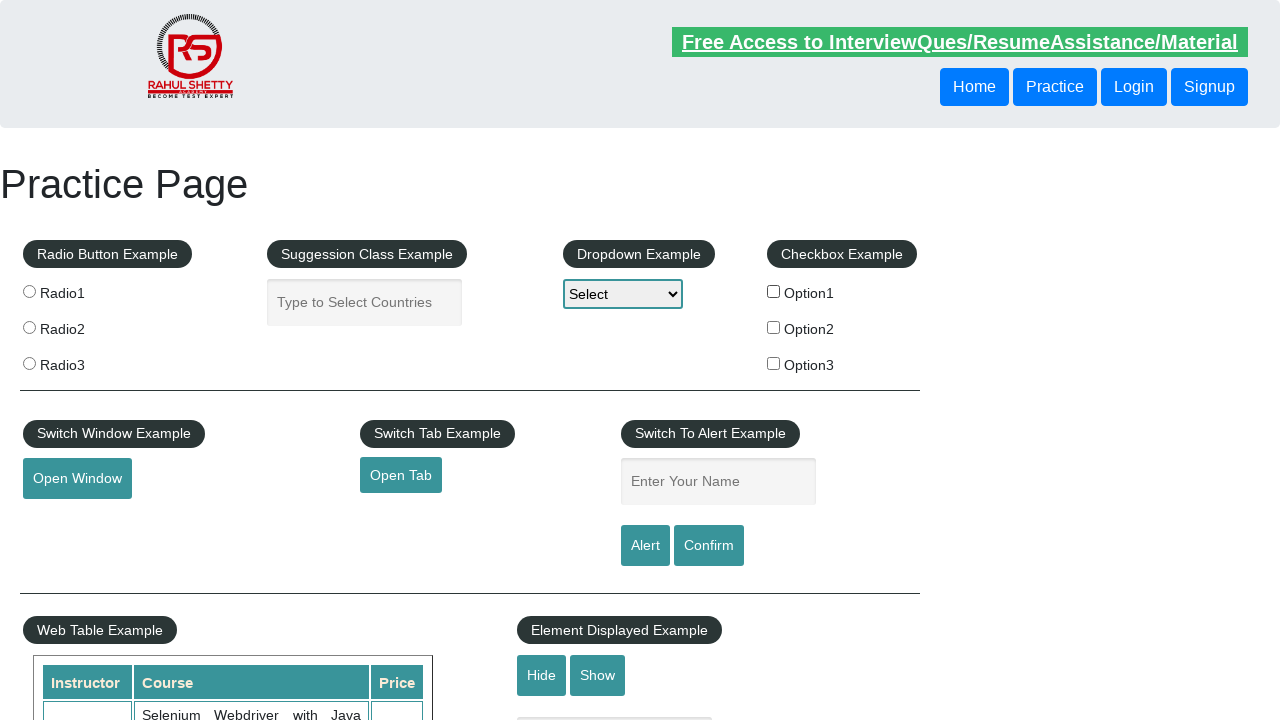

Verified there are exactly 3 checkboxes on the page
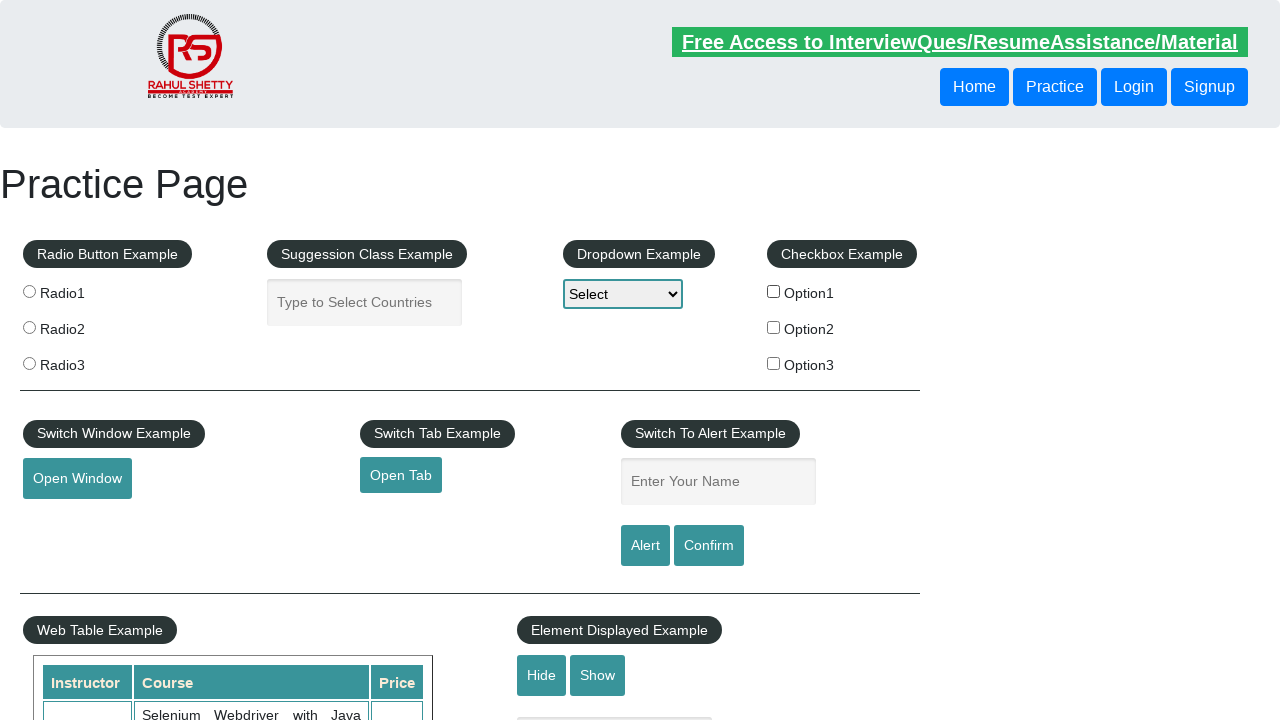

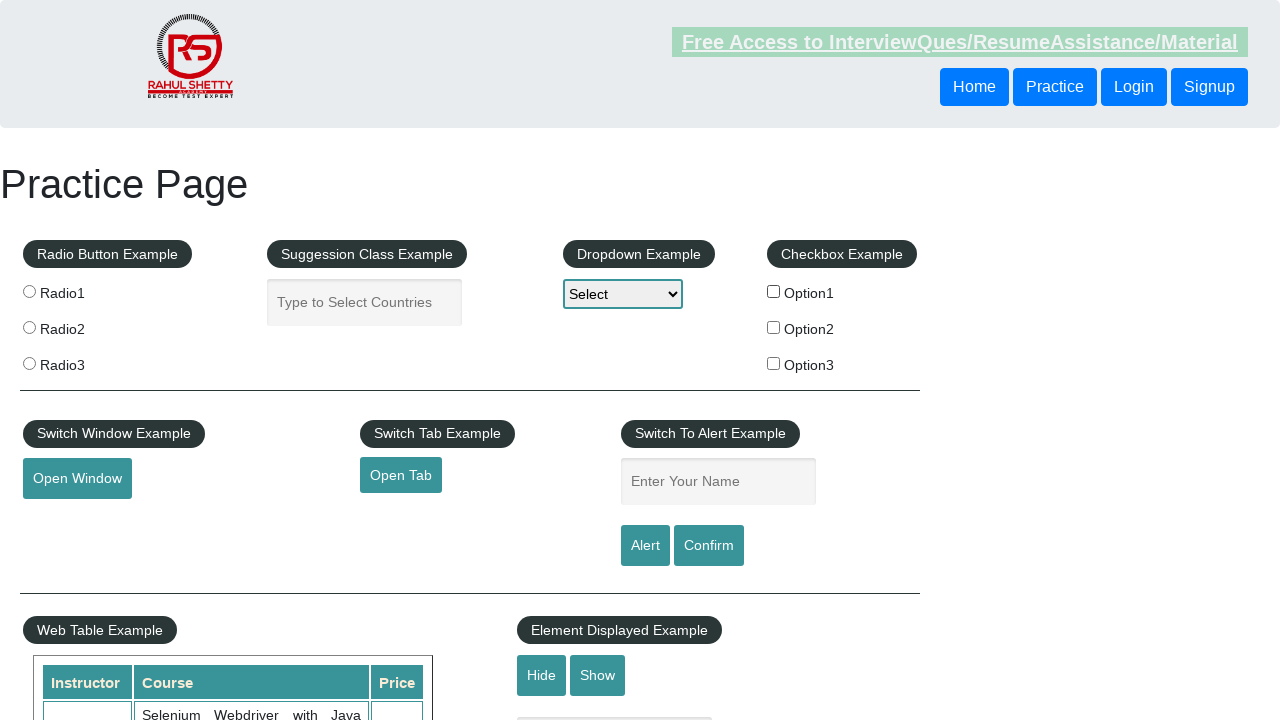